Navigates to the T-Rex dinosaur game and starts the game by pressing the space key. Note: The original script used computer vision to auto-play, which cannot be translated to pure browser automation.

Starting URL: https://elgoog.im/t-rex/

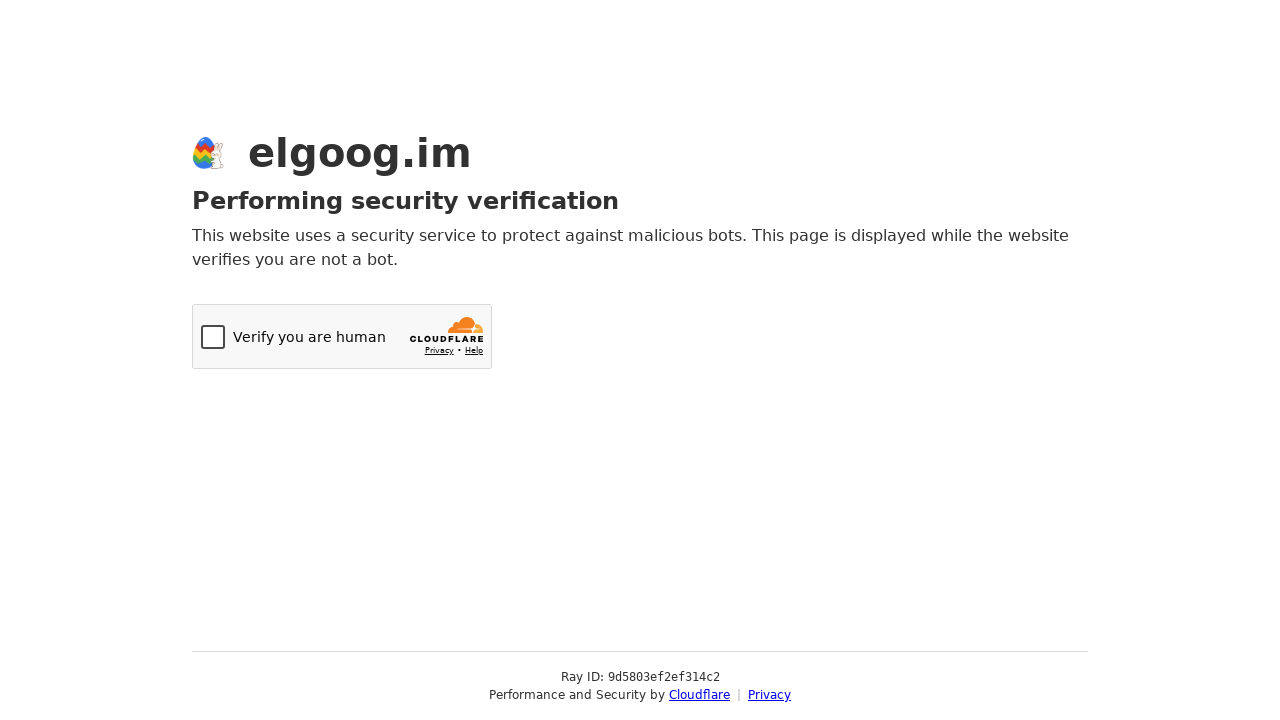

Navigated to T-Rex dinosaur game
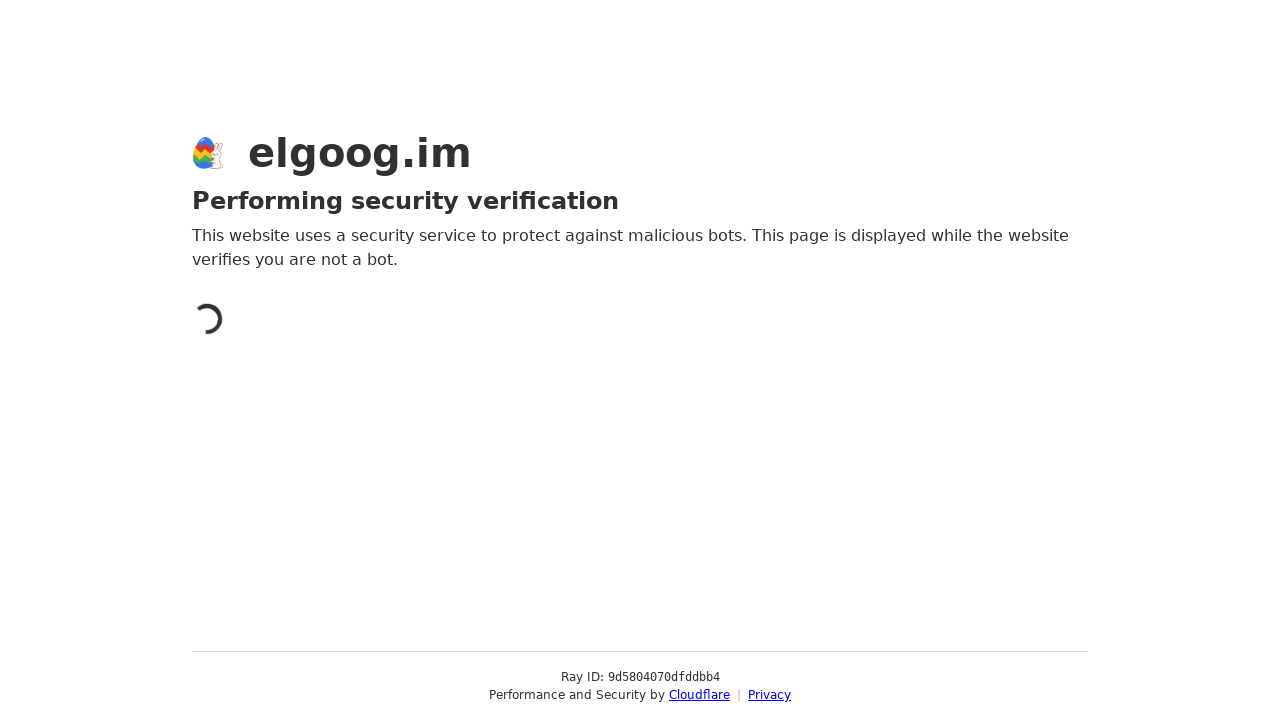

Pressed Space to start the game
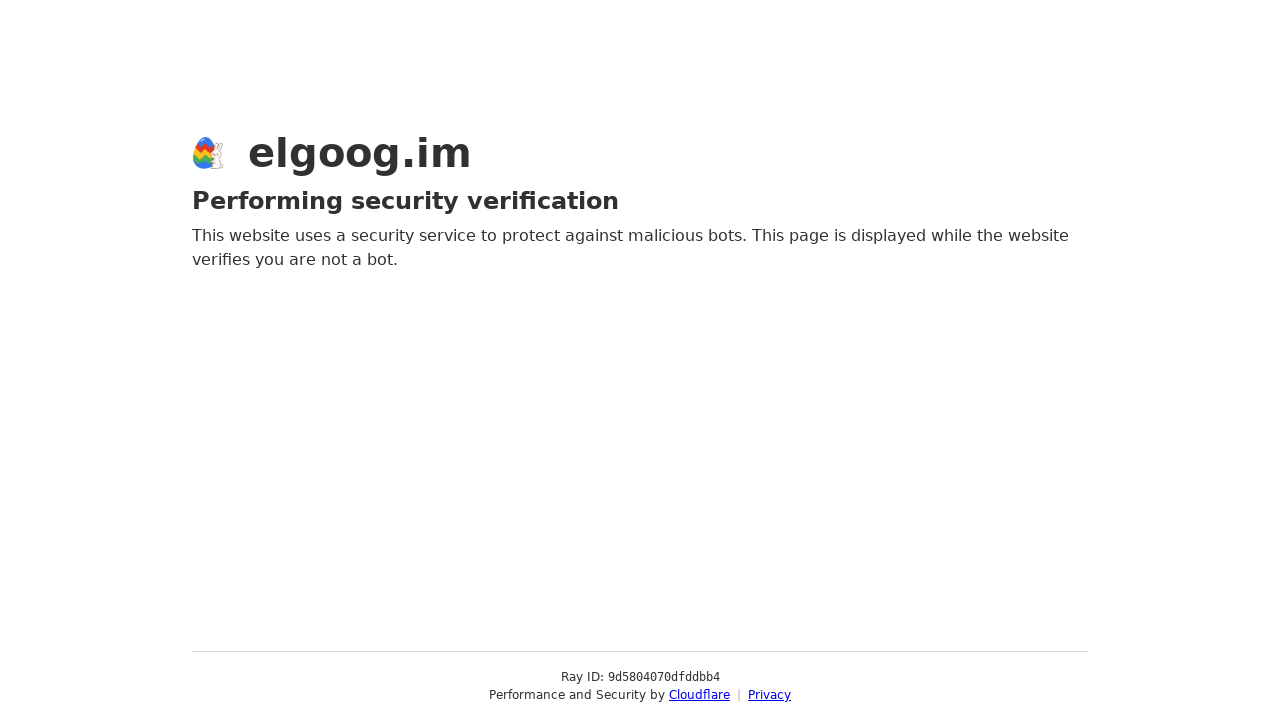

Waited 1 second for game to initialize
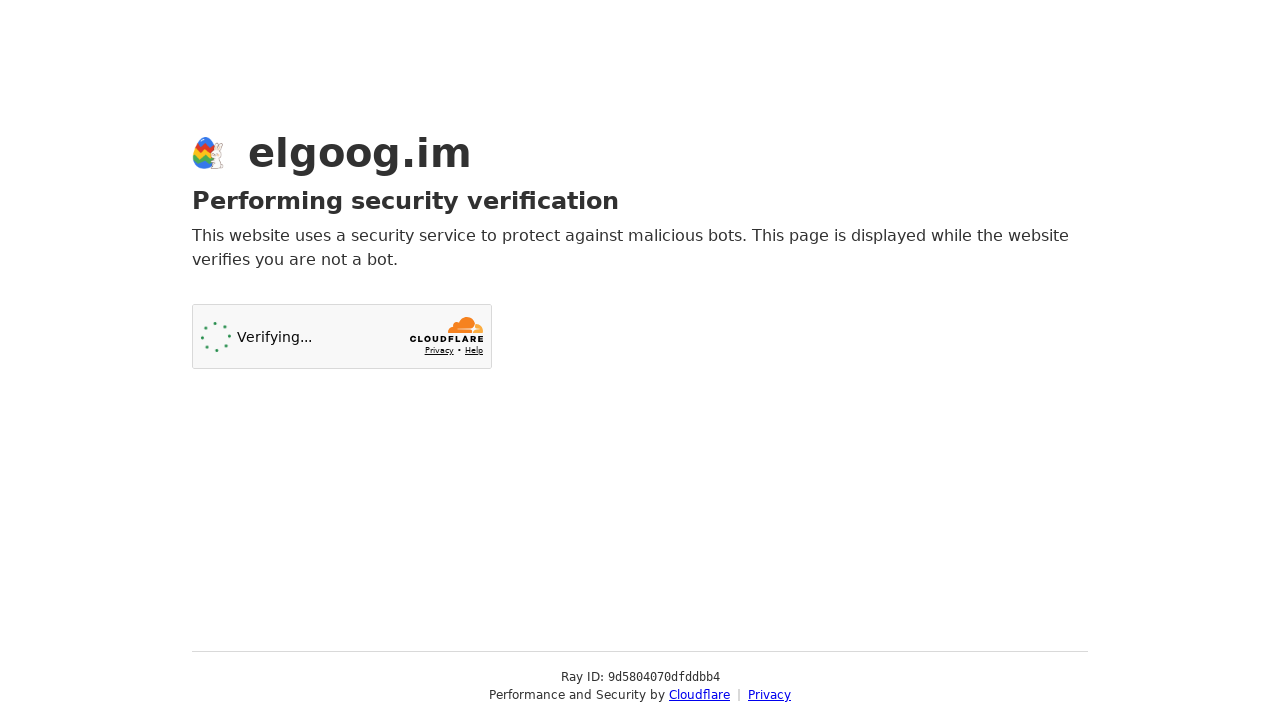

Pressed Space to make dinosaur jump
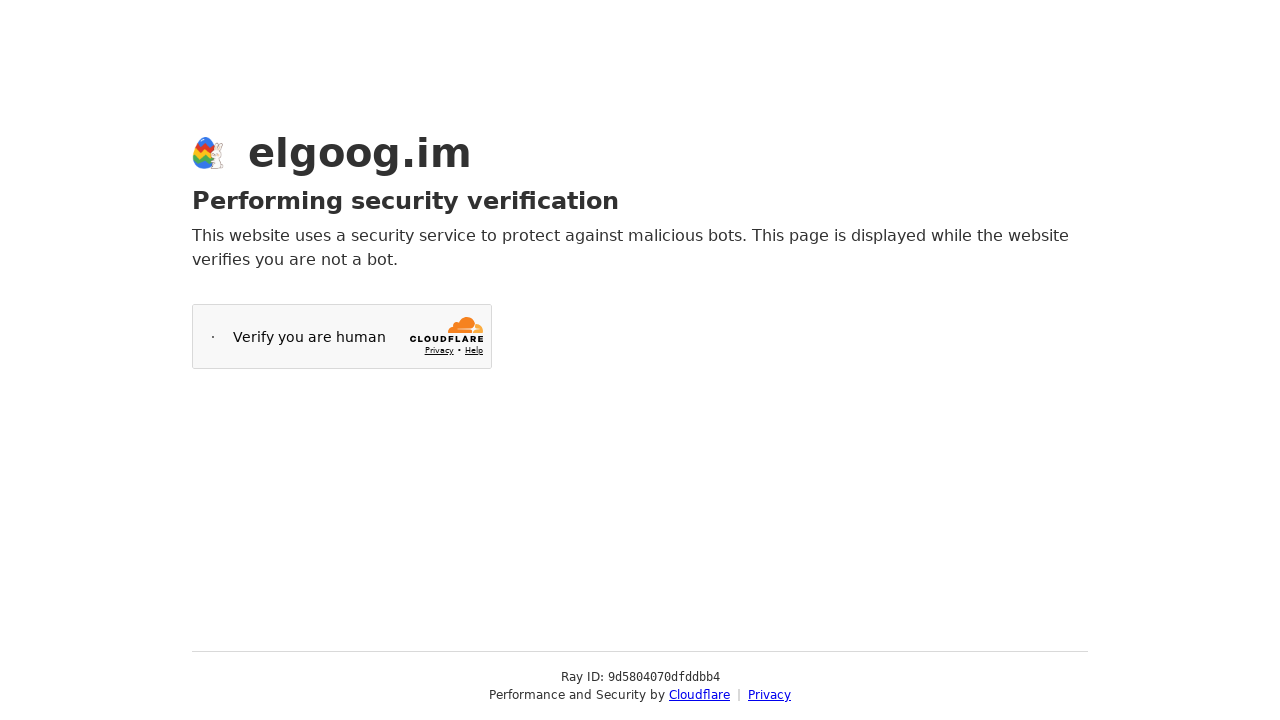

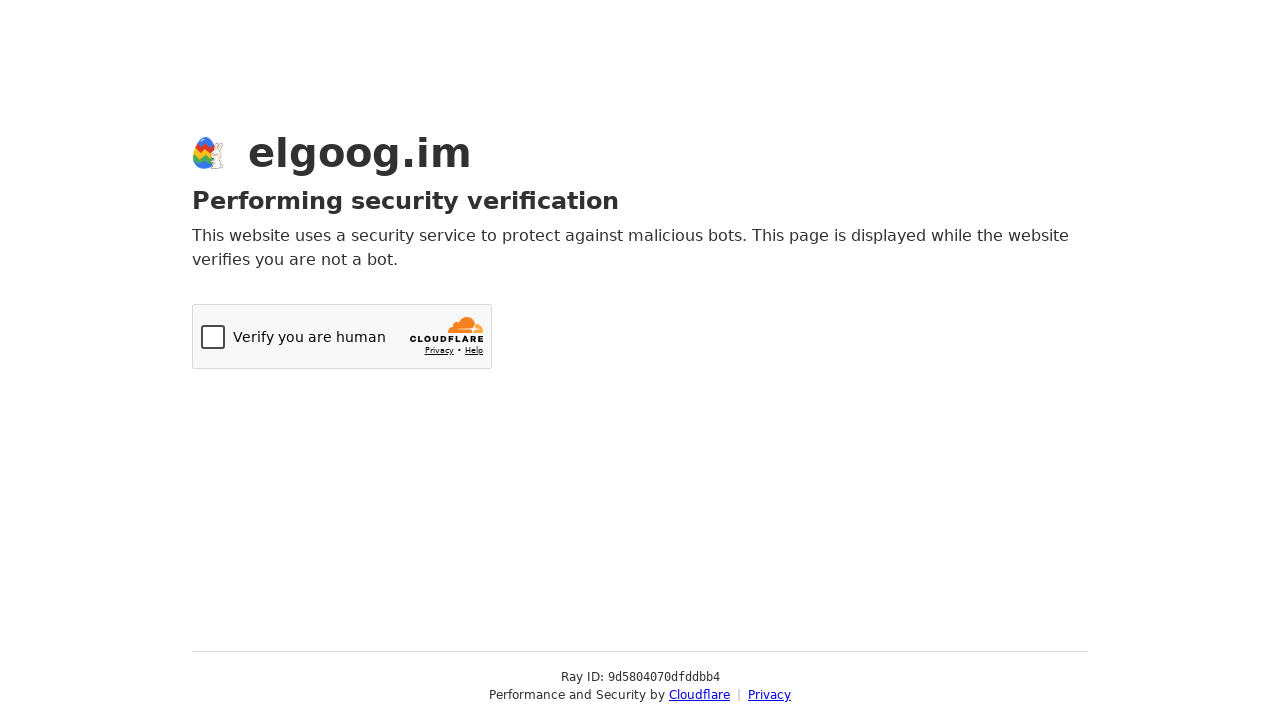